Tests drag and drop functionality by dragging column A to column B on a demo page

Starting URL: https://the-internet.herokuapp.com/drag_and_drop

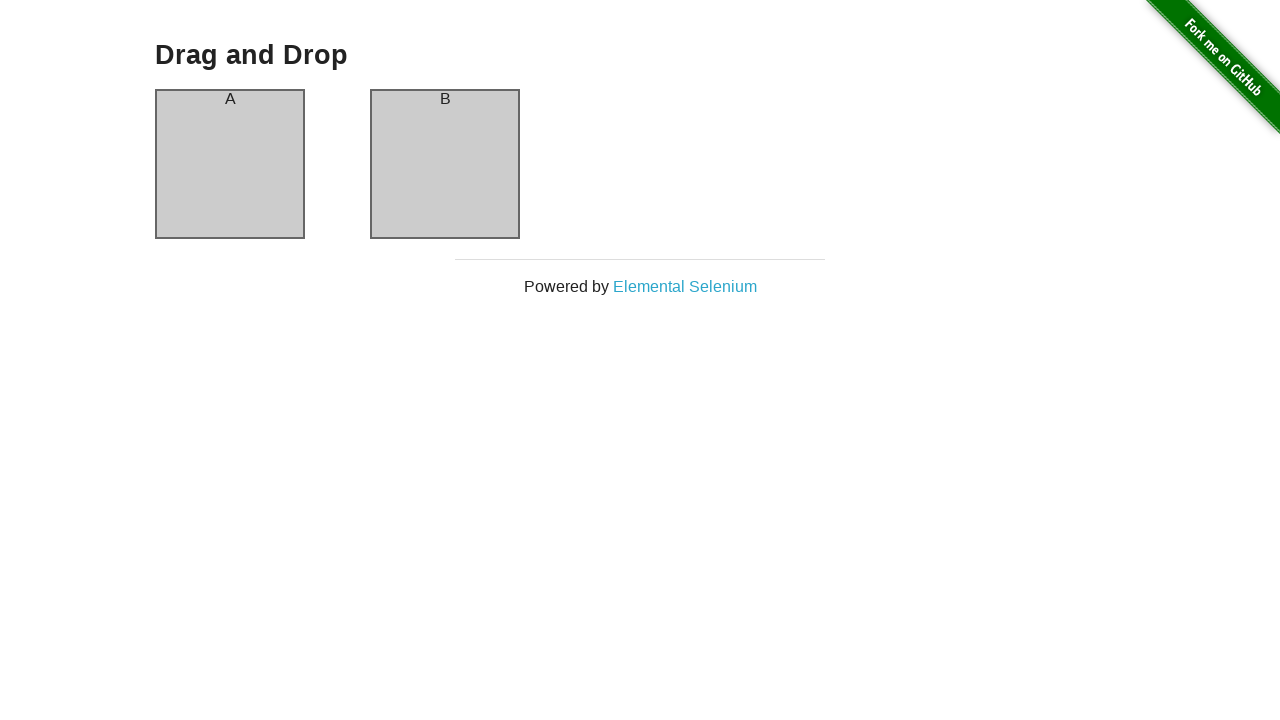

Verified page title is 'The Internet'
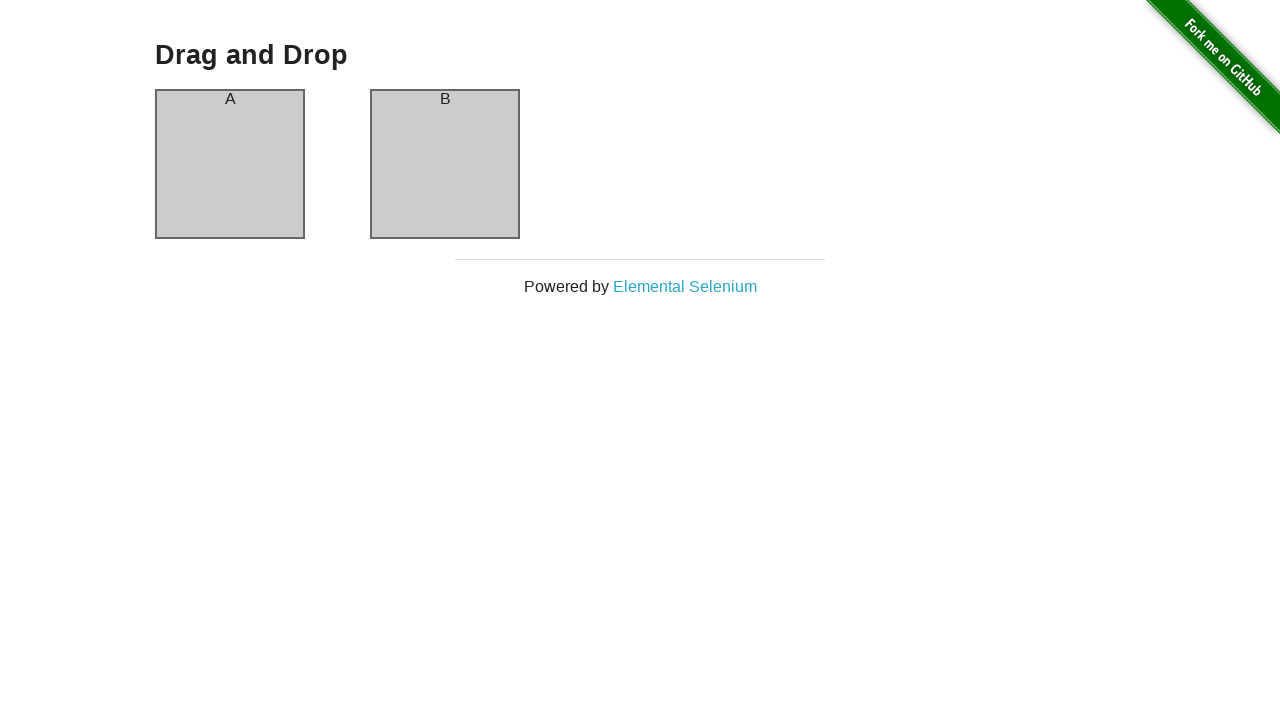

Located source element (column A)
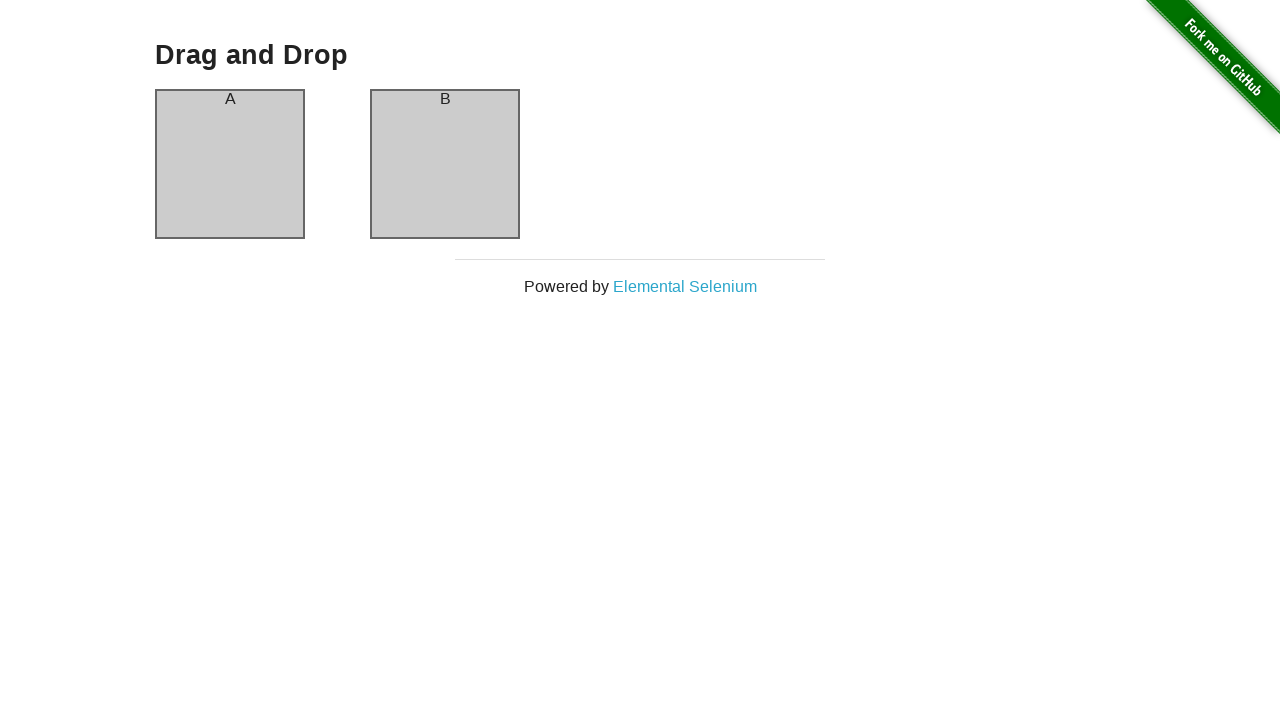

Located target element (column B)
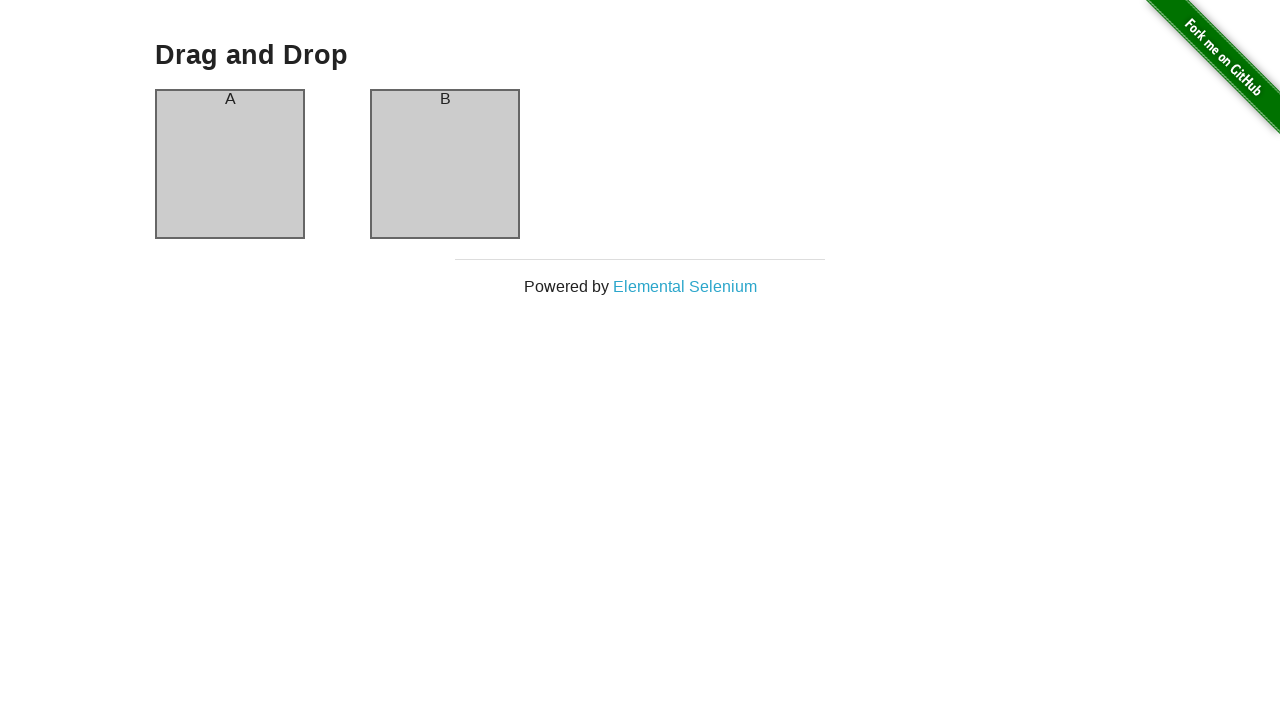

Dragged column A to column B at (445, 164)
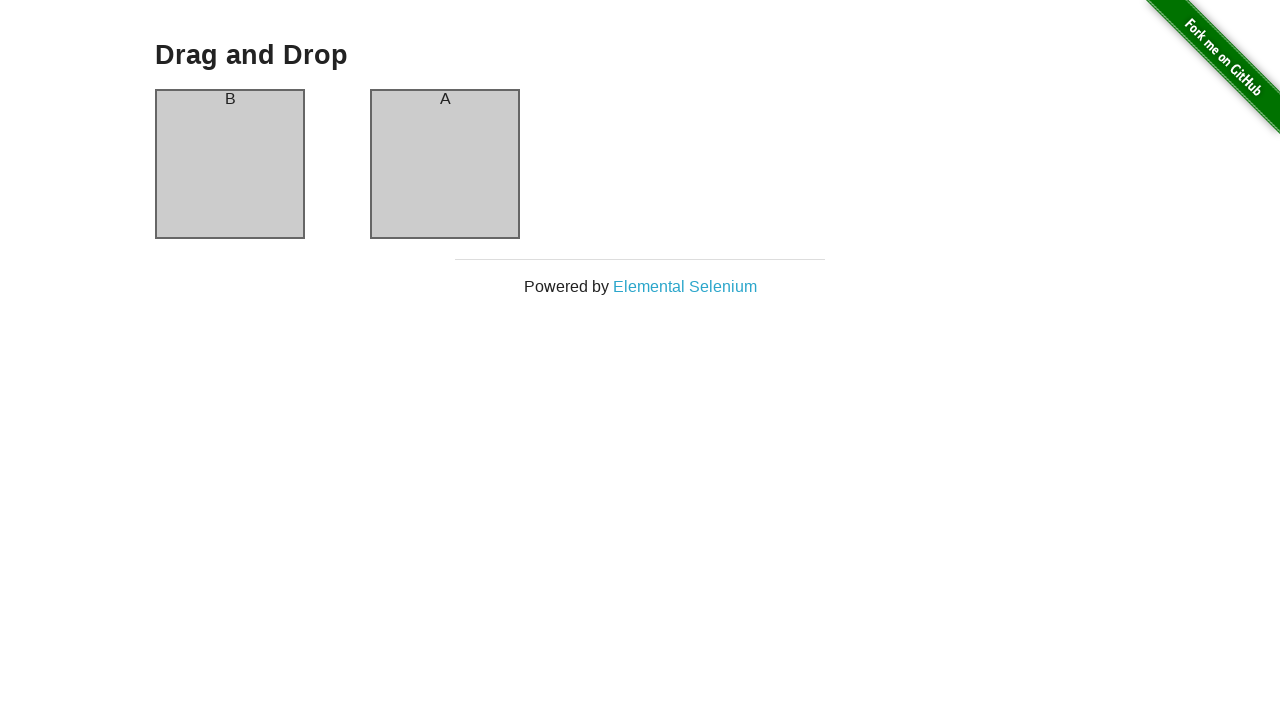

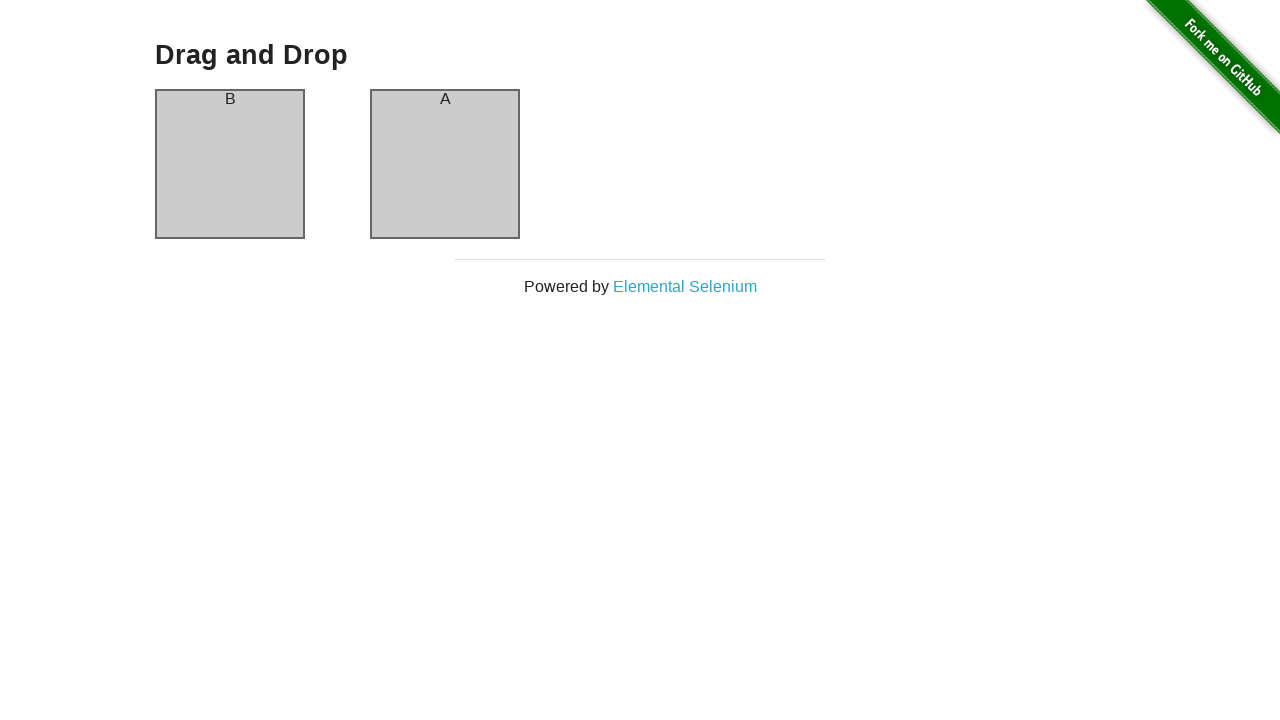